Tests sorting the Due column in descending order by clicking the column header twice and verifying the numeric values are sorted in reverse order.

Starting URL: http://the-internet.herokuapp.com/tables

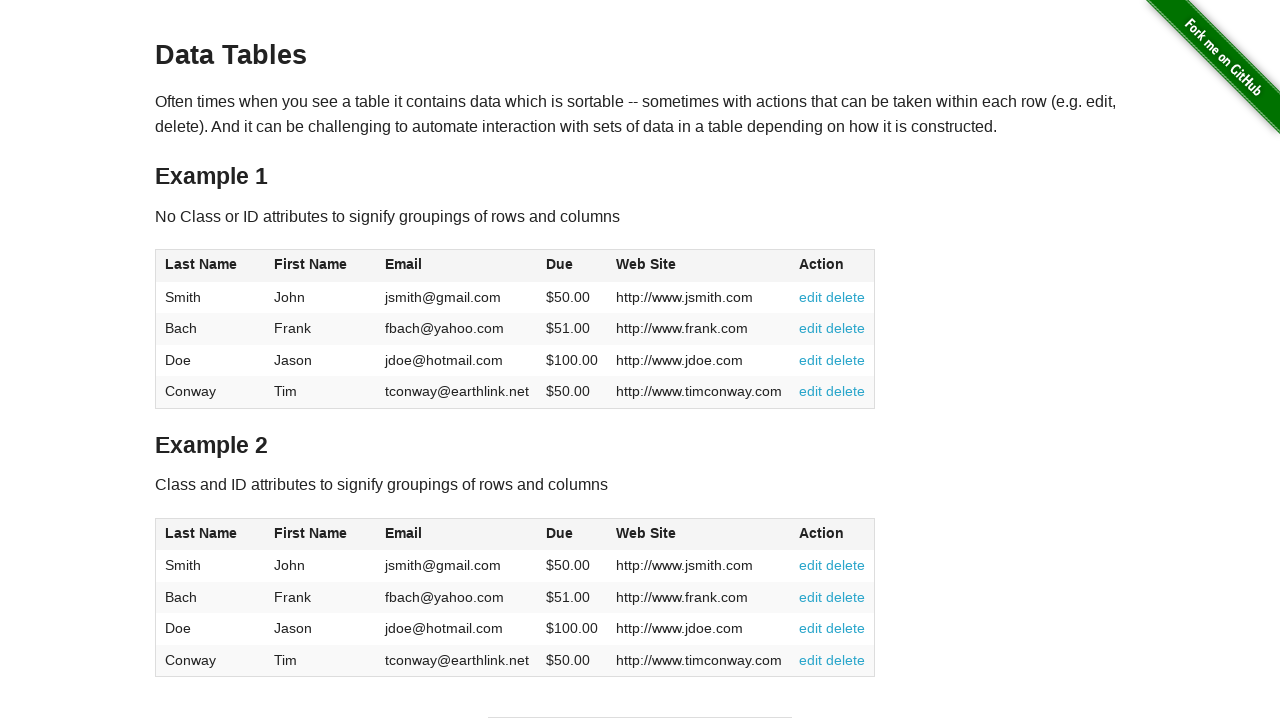

Clicked Due column header for first sort at (572, 266) on #table1 thead tr th:nth-child(4)
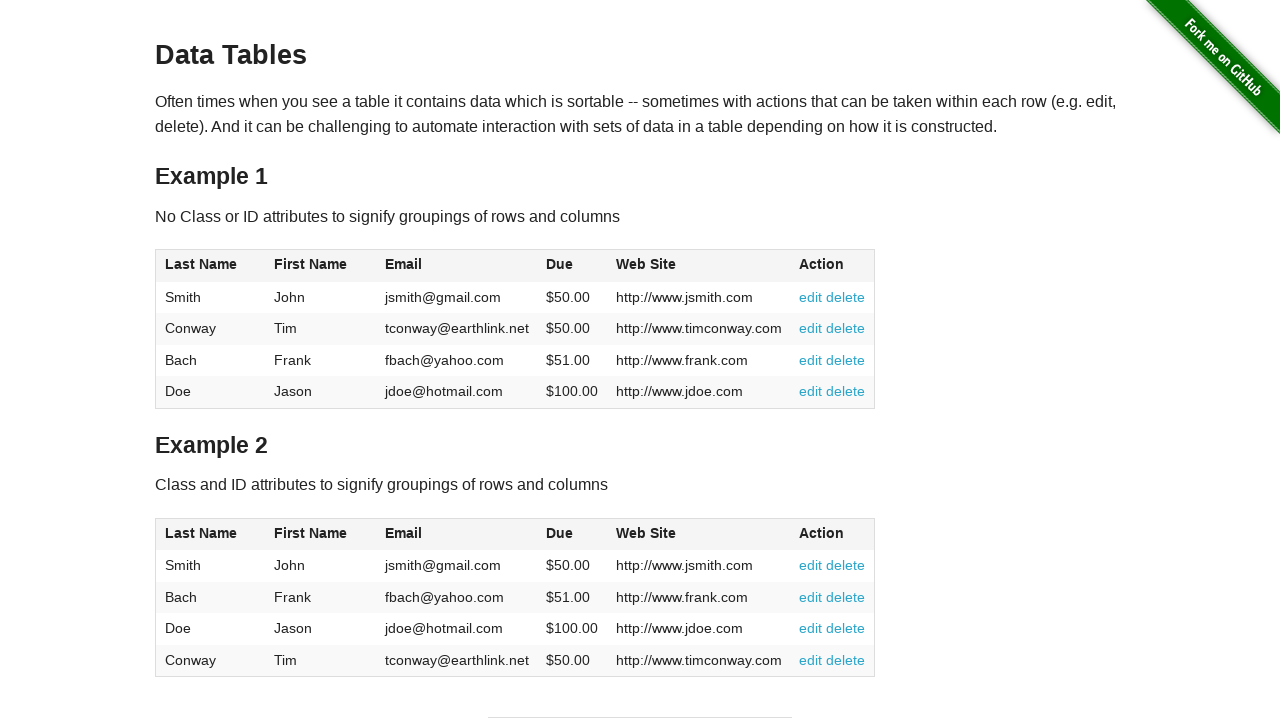

Clicked Due column header second time to sort in descending order at (572, 266) on #table1 thead tr th:nth-child(4)
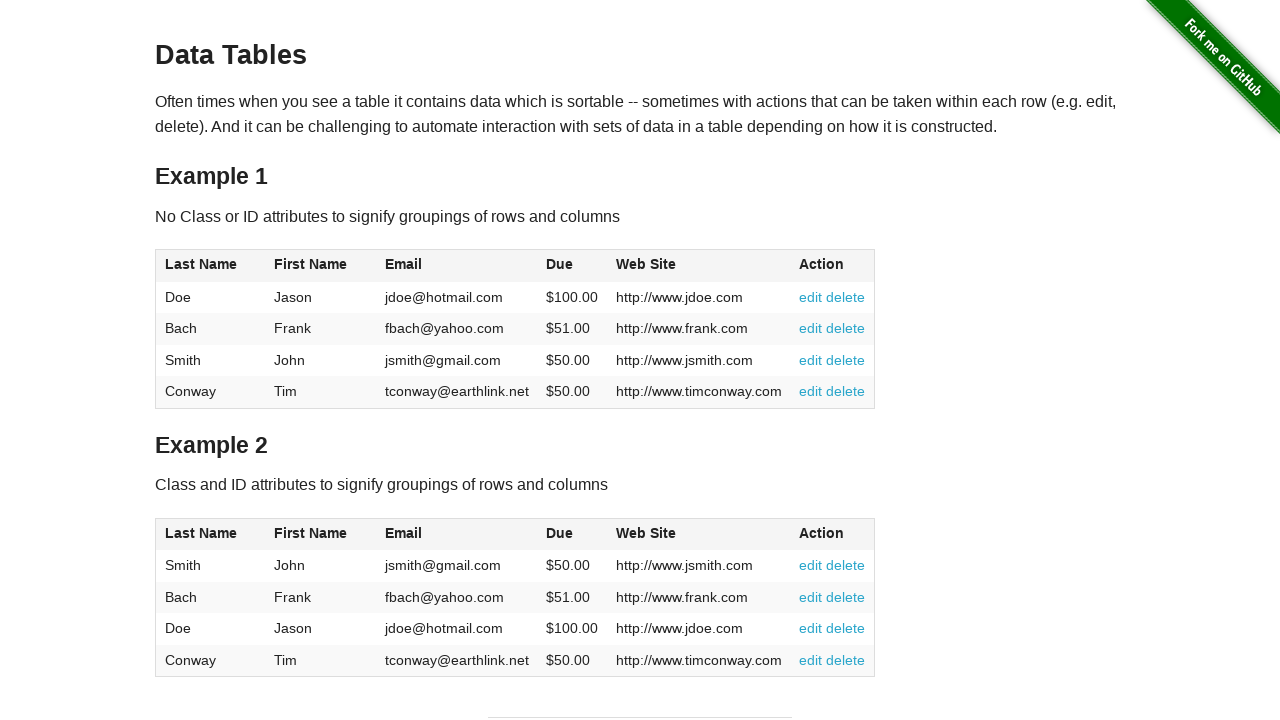

Due column data loaded and visible
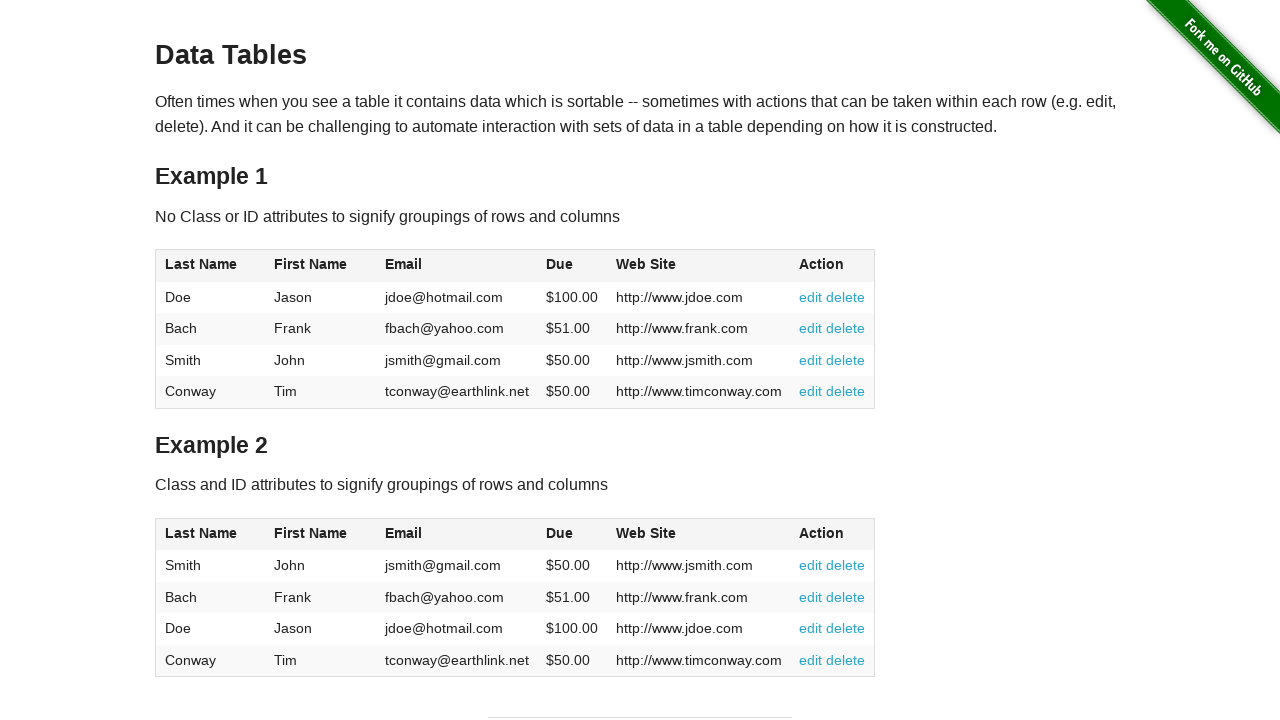

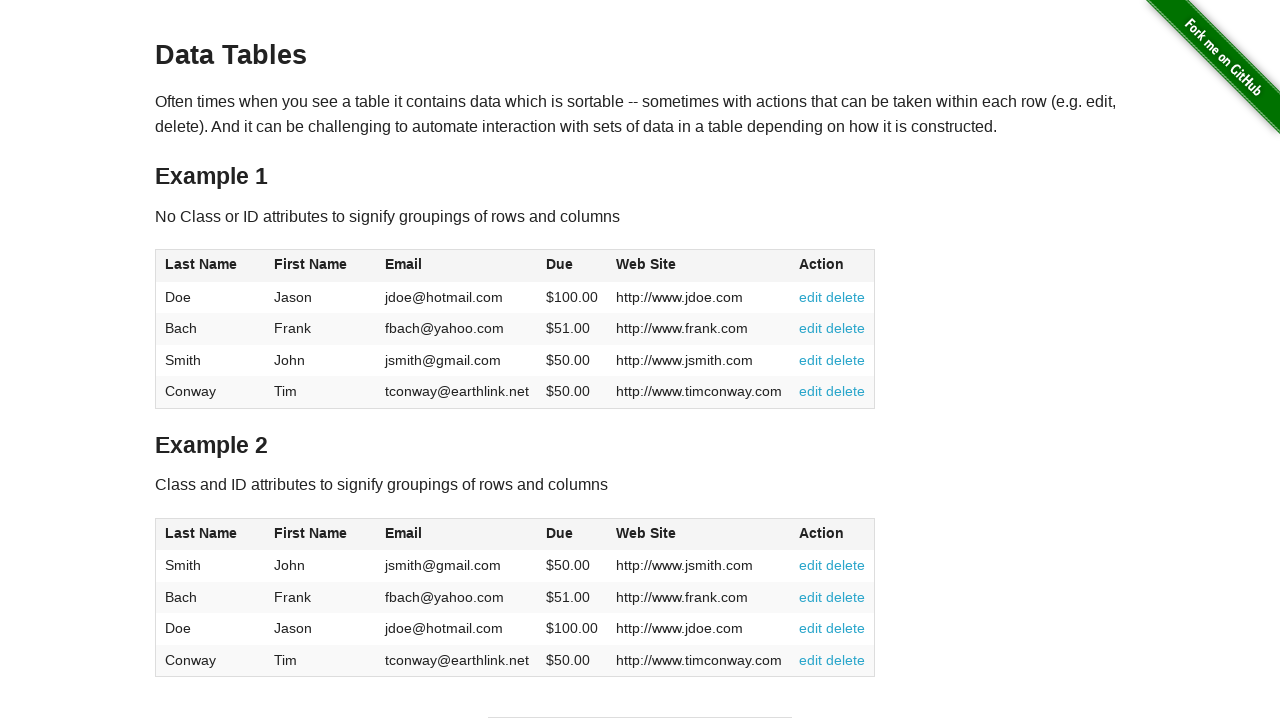